Clicks the Privacy link on Target homepage footer

Starting URL: https://www.target.com

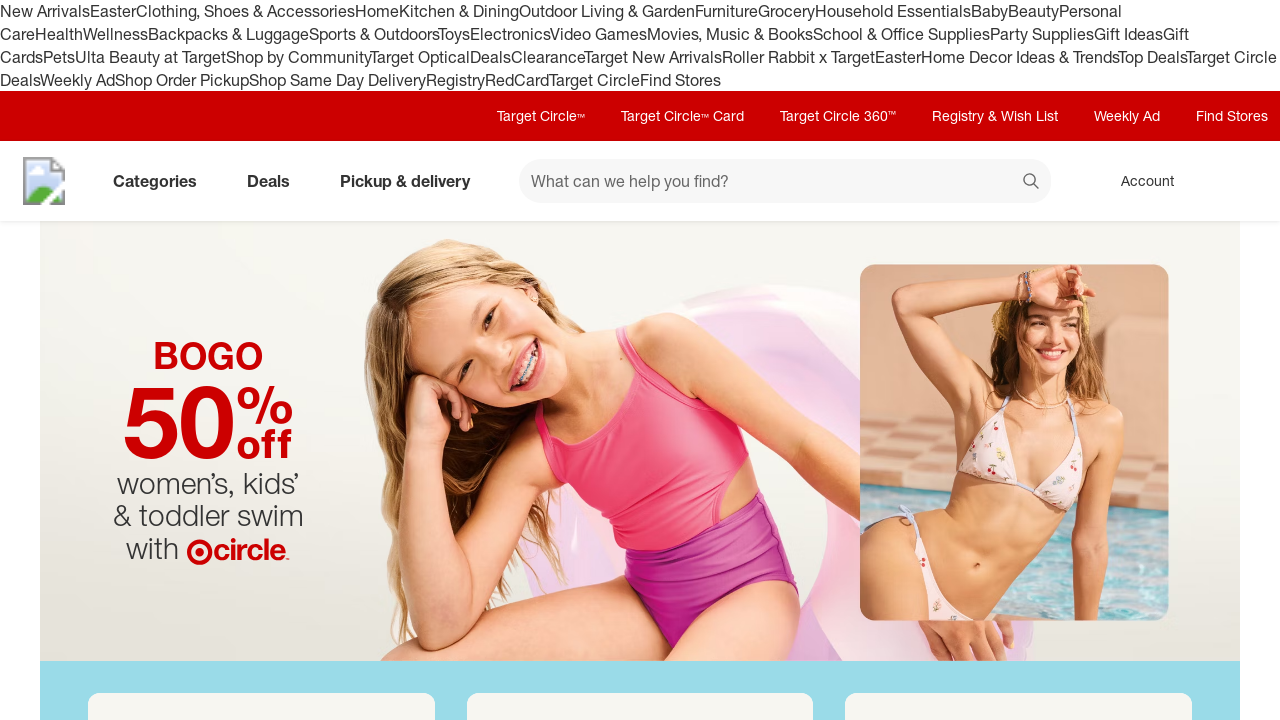

Navigated to Target homepage
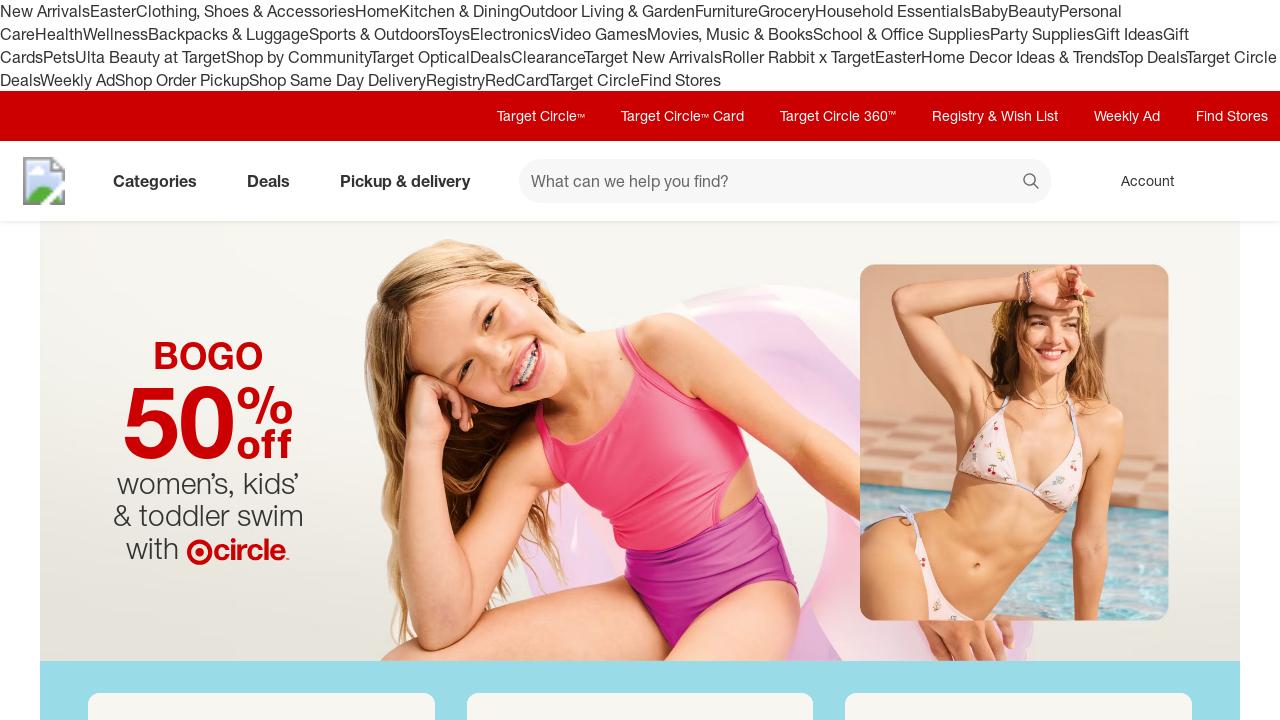

Clicked Privacy link in footer at (988, 439) on a:text('Privacy')
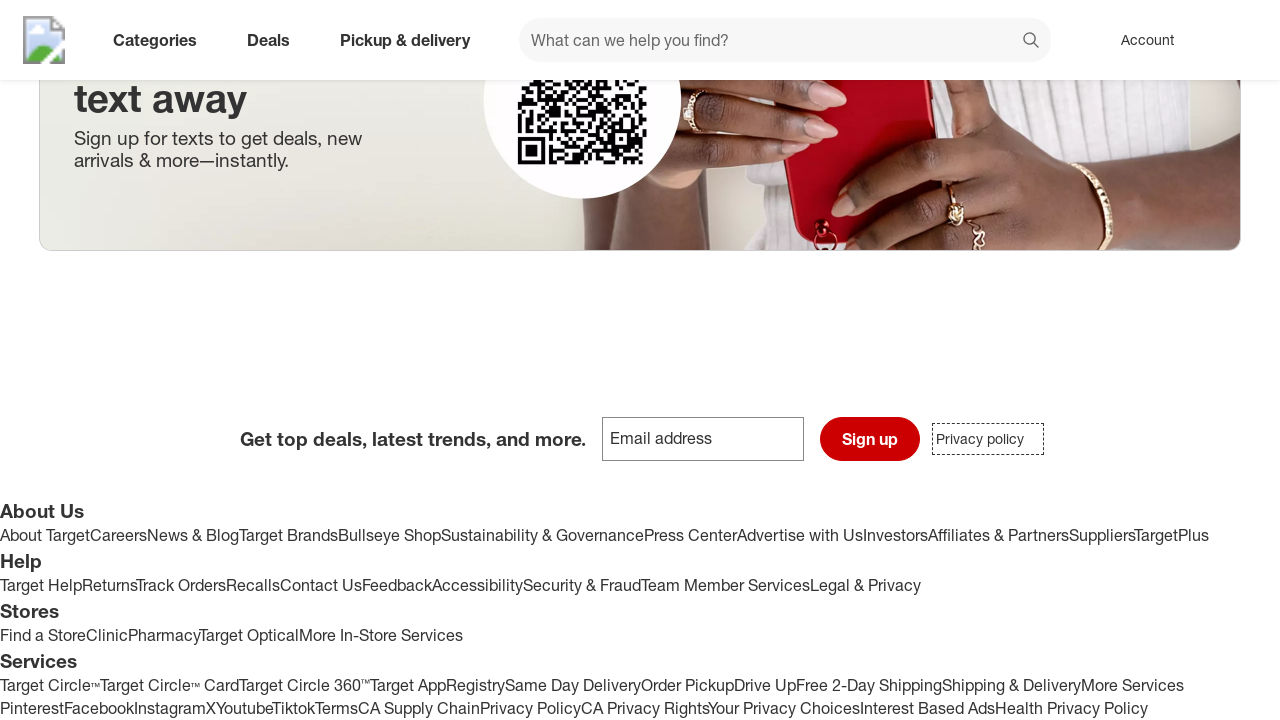

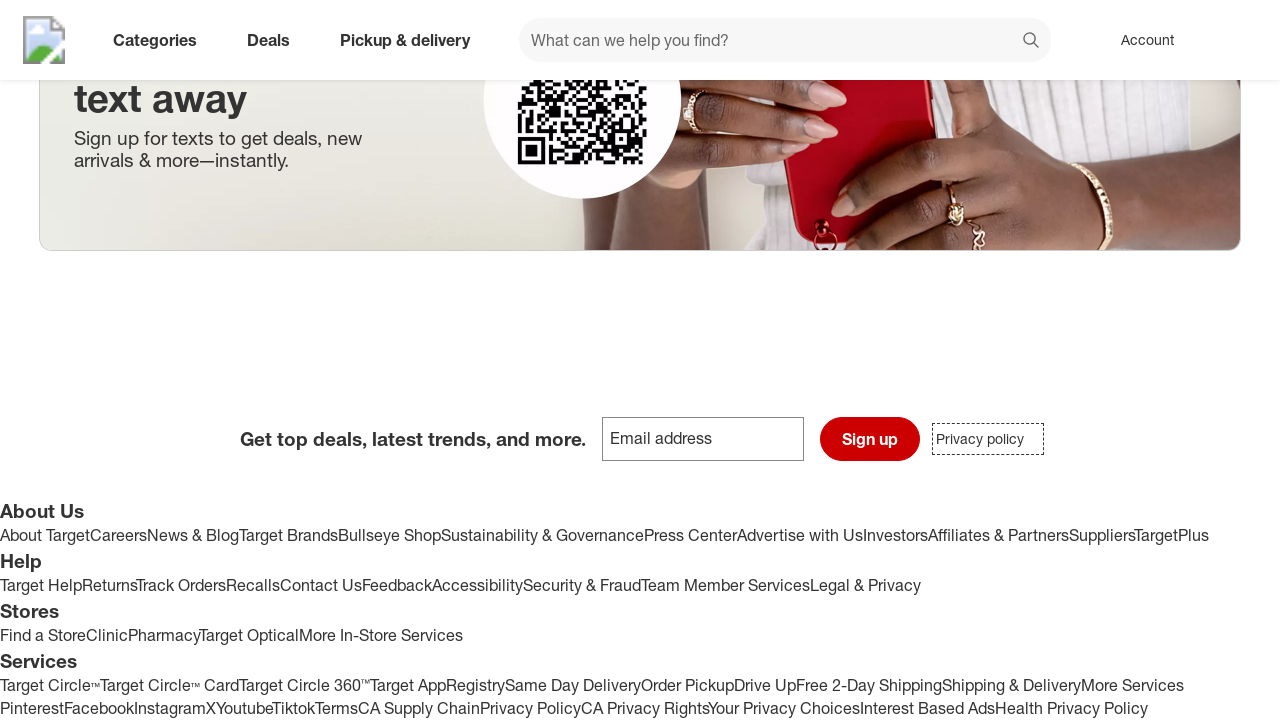